Tests adding an excessive quantity of a book to the cart to trigger a warning message about stock availability

Starting URL: https://practice.automationtesting.in/test-cases/

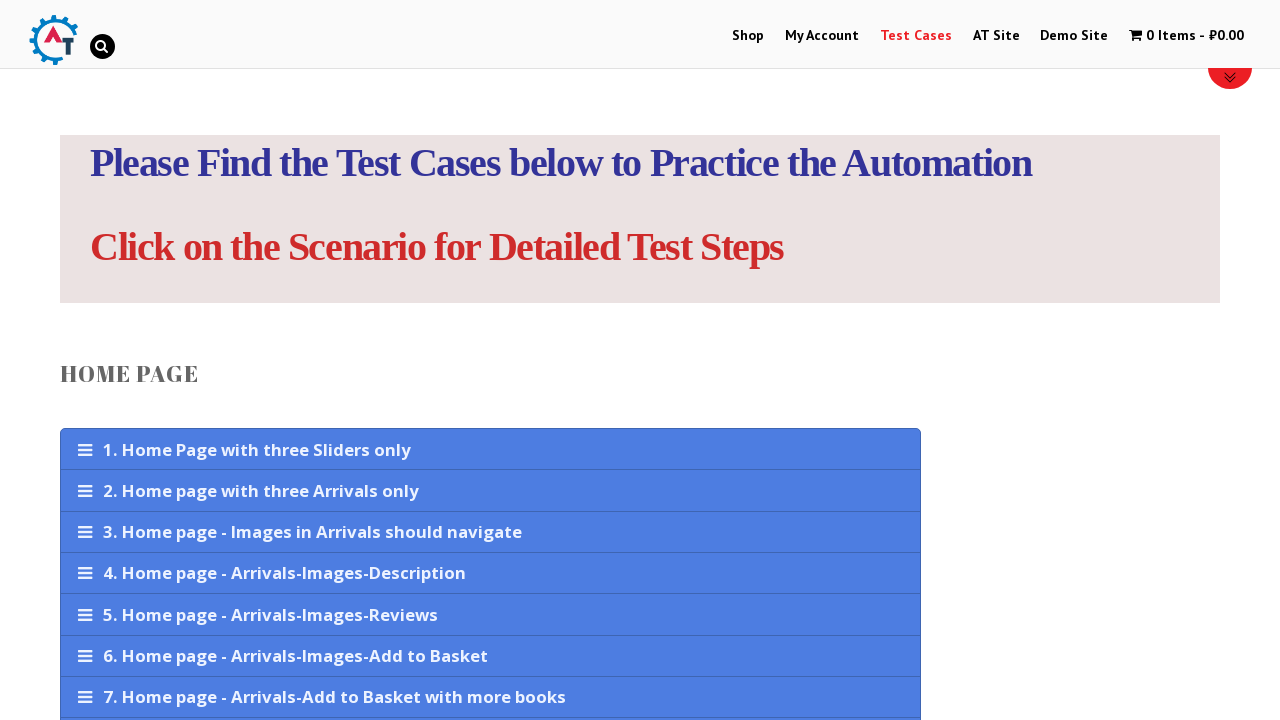

Clicked on Shop menu item at (748, 36) on xpath=//li[@id='menu-item-40']
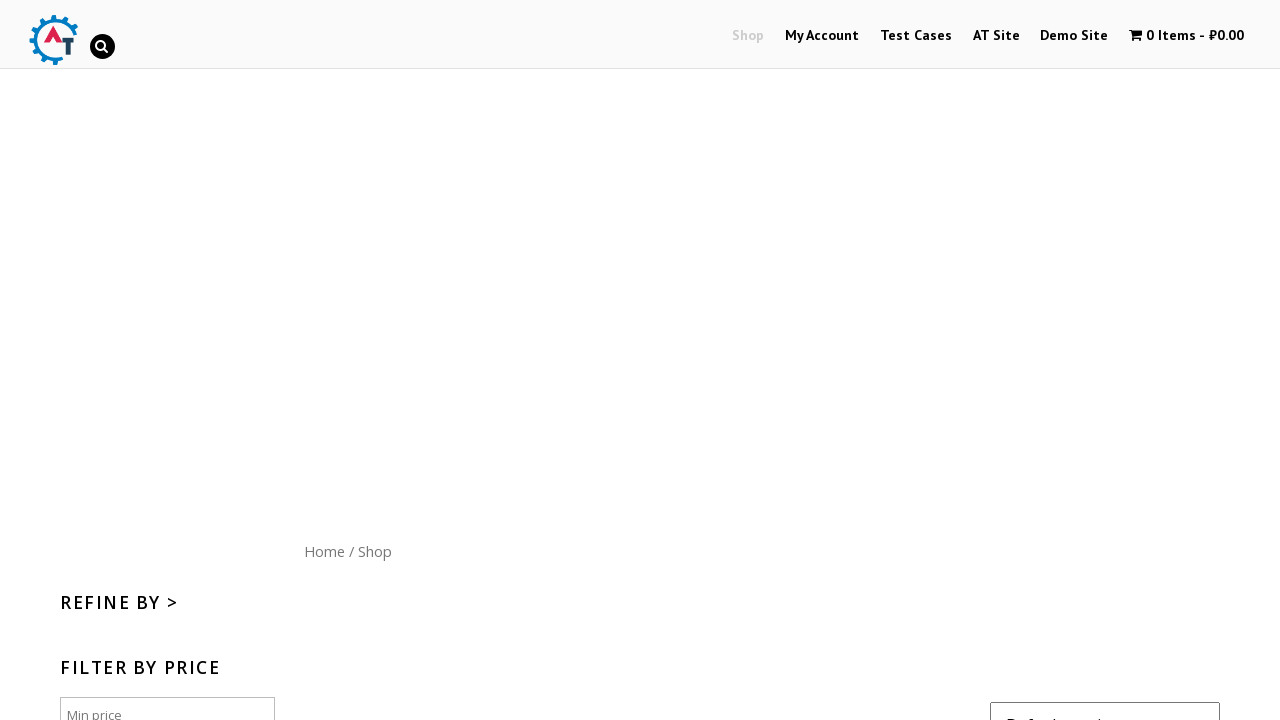

Clicked on Home link at (324, 551) on xpath=//a[text()='Home']
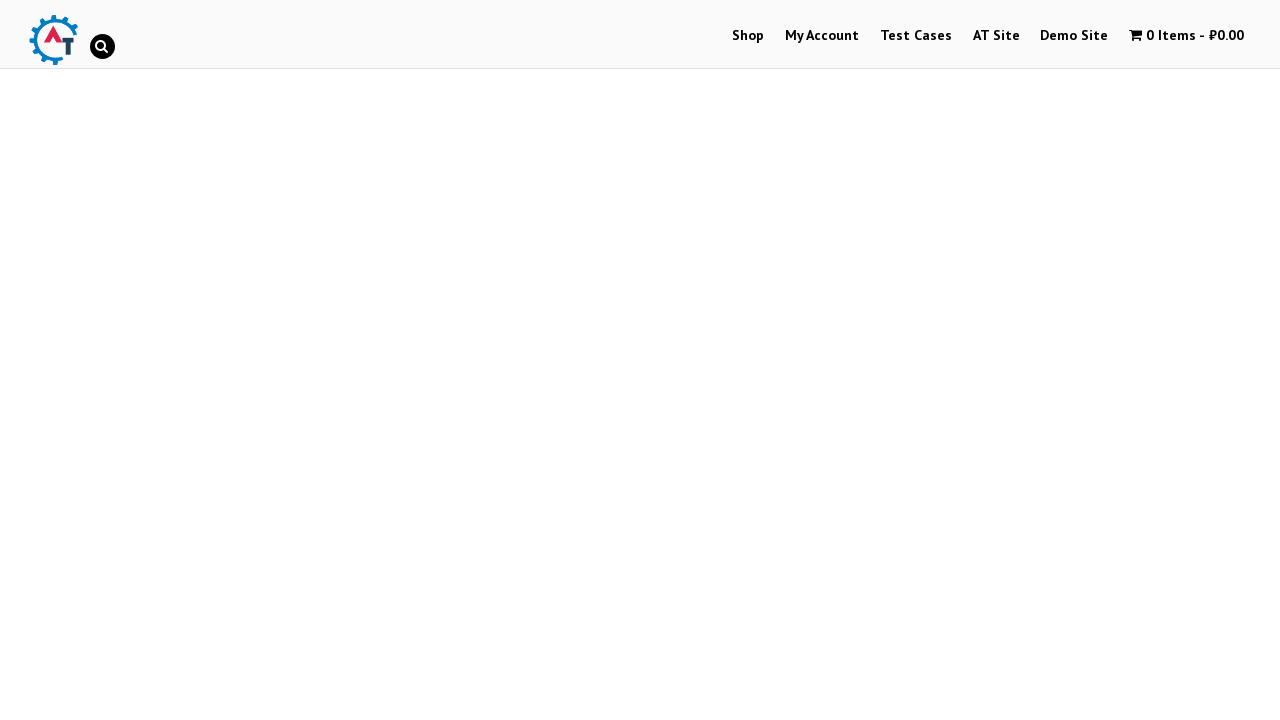

Clicked on Selenium Ruby book at (241, 361) on xpath=//h3[text()='Selenium Ruby']
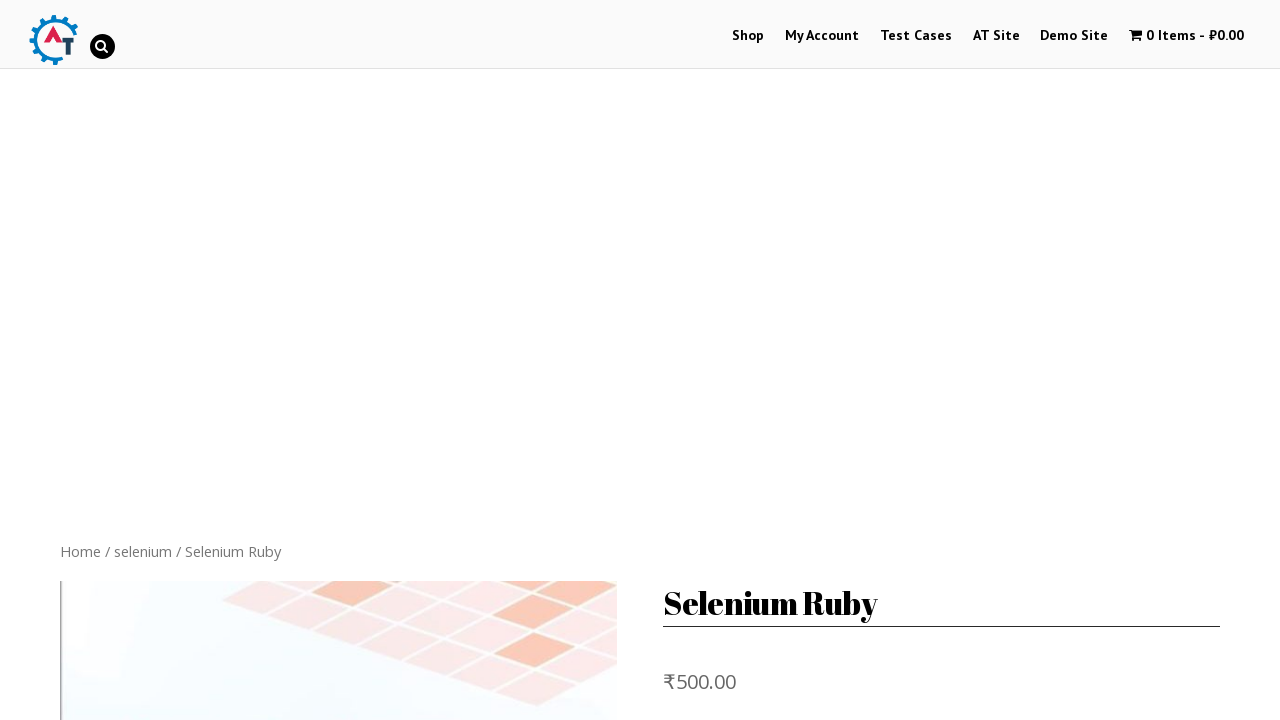

Cleared quantity field on xpath=//input[@name='quantity']
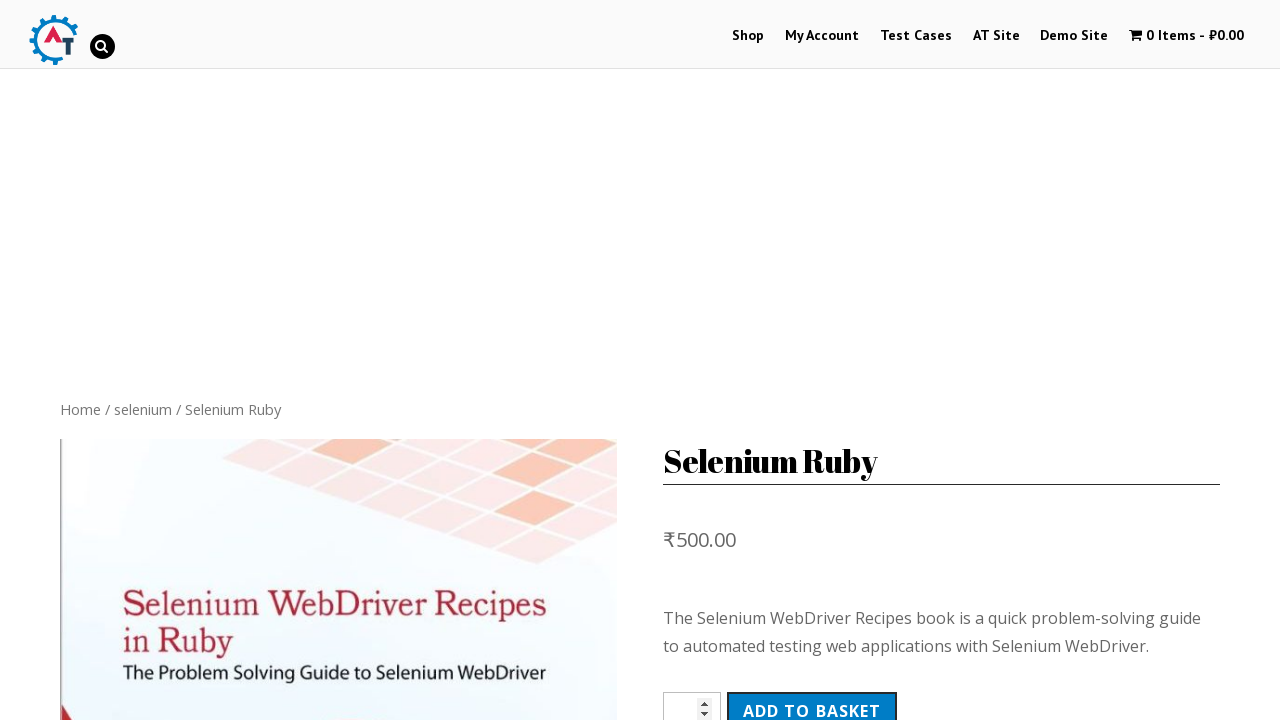

Entered excessive quantity of 9900 books on xpath=//input[@name='quantity']
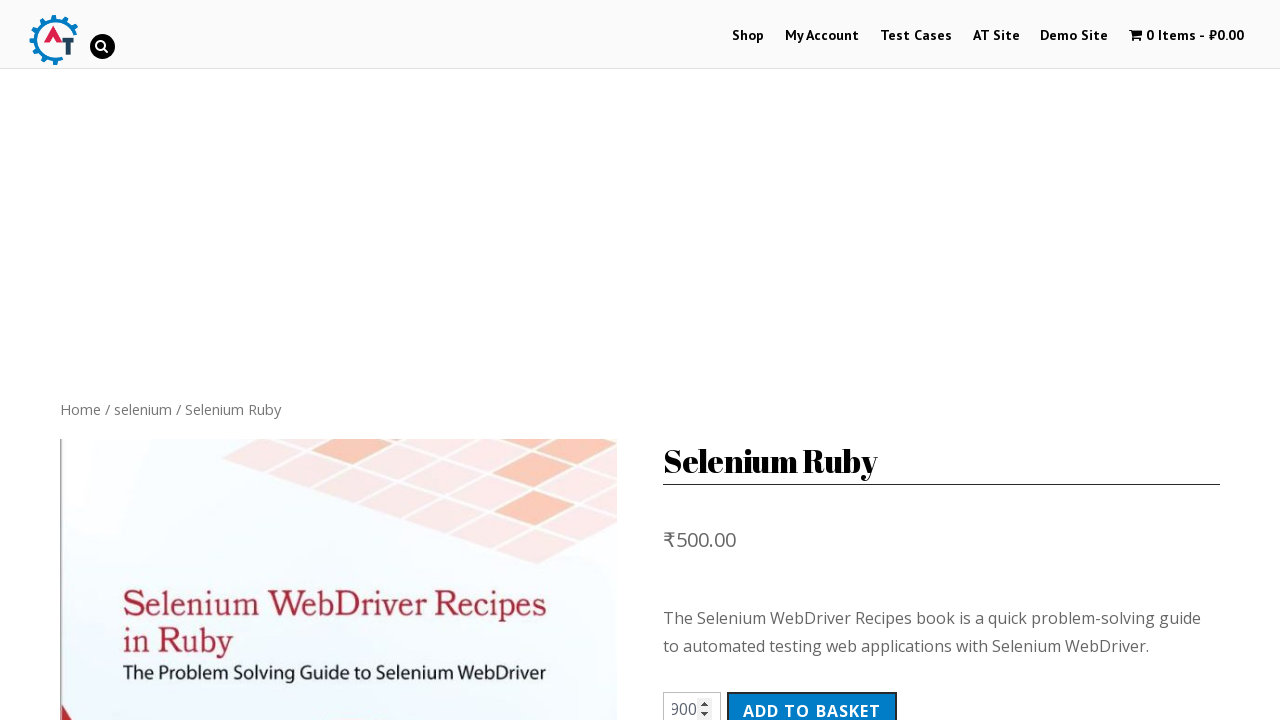

Clicked Add to Cart button to trigger stock warning at (812, 309) on xpath=//button[@class='single_add_to_cart_button button alt']
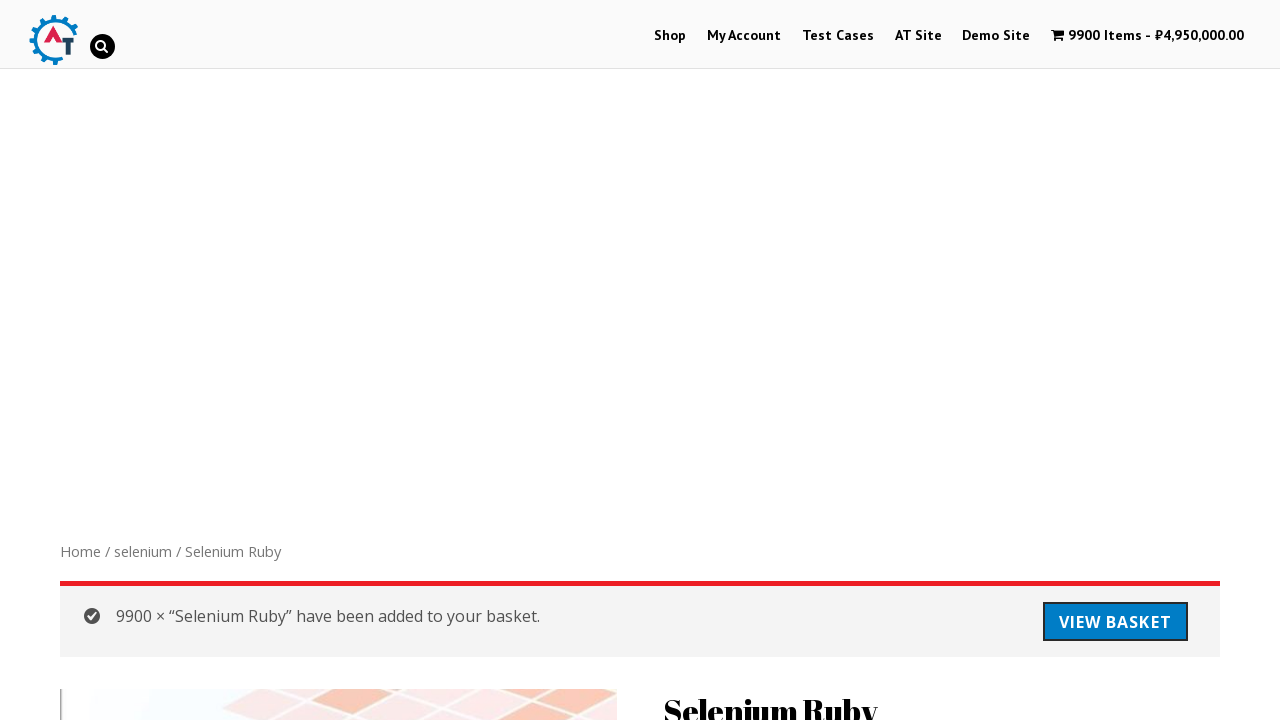

Waited for stock availability warning message to appear
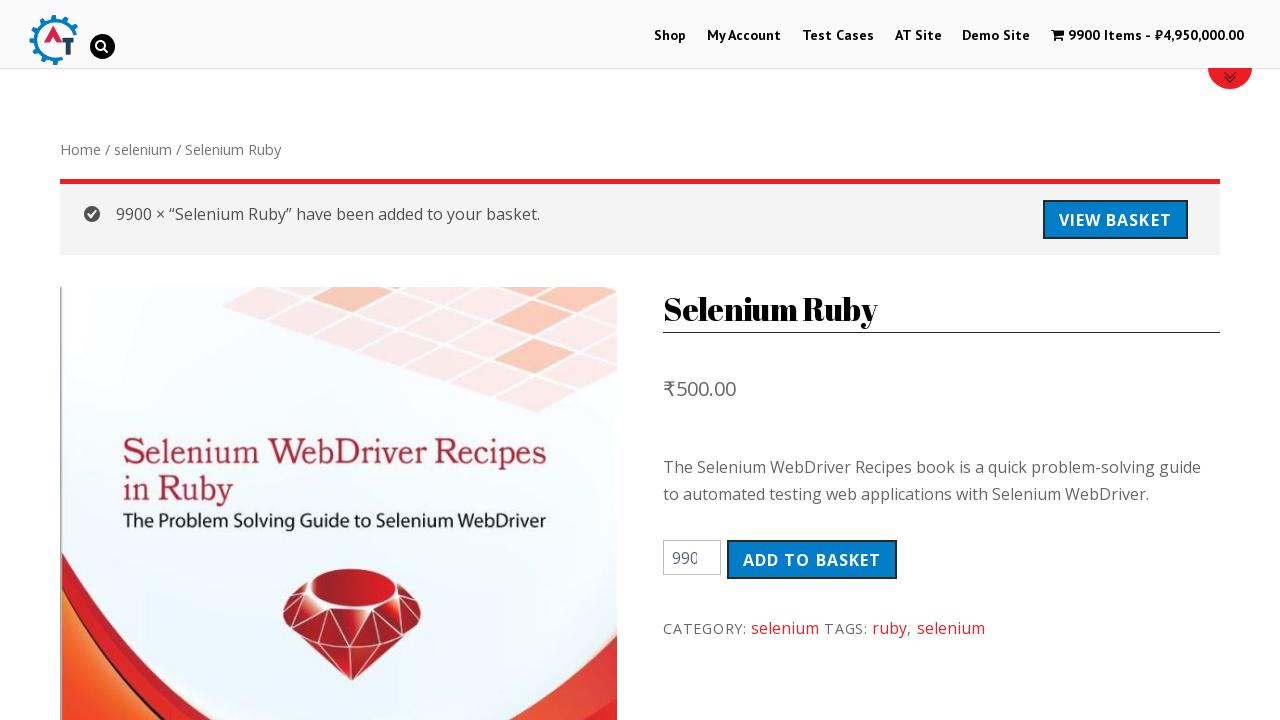

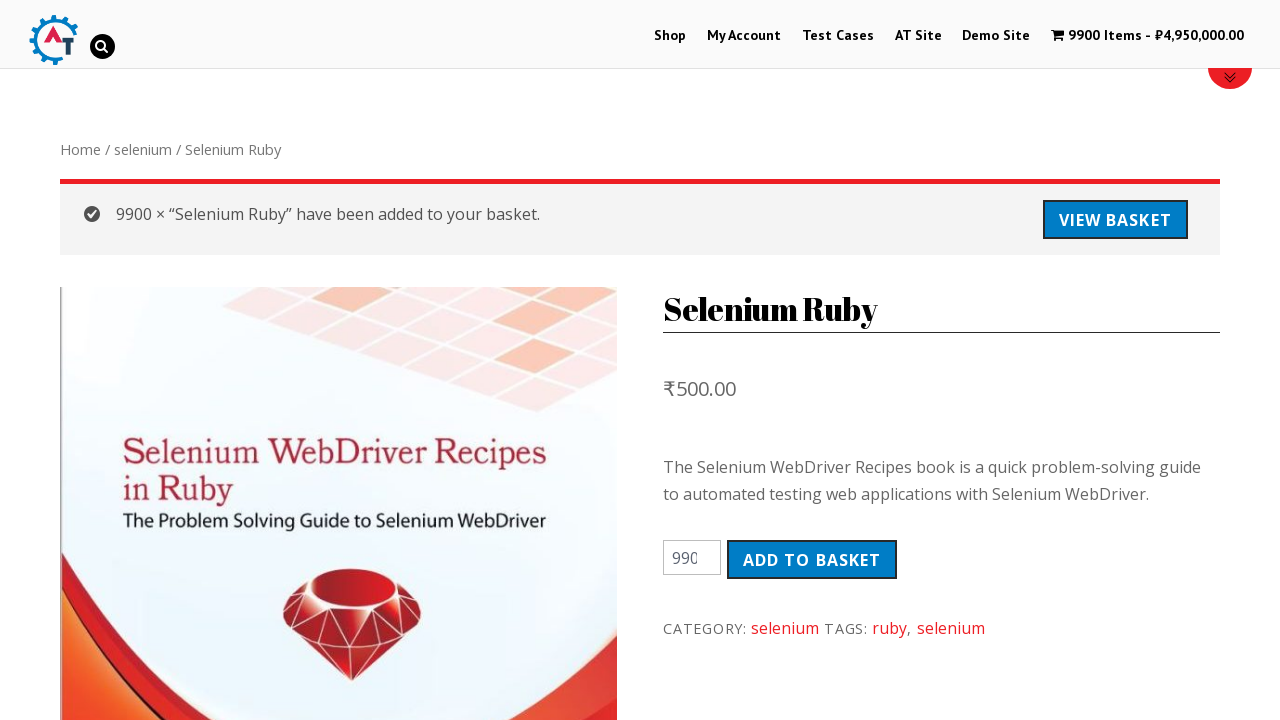